Performs another assertion check on previously retrieved text value

Starting URL: http://only-testing-blog.blogspot.in/2014/01/textbox.html

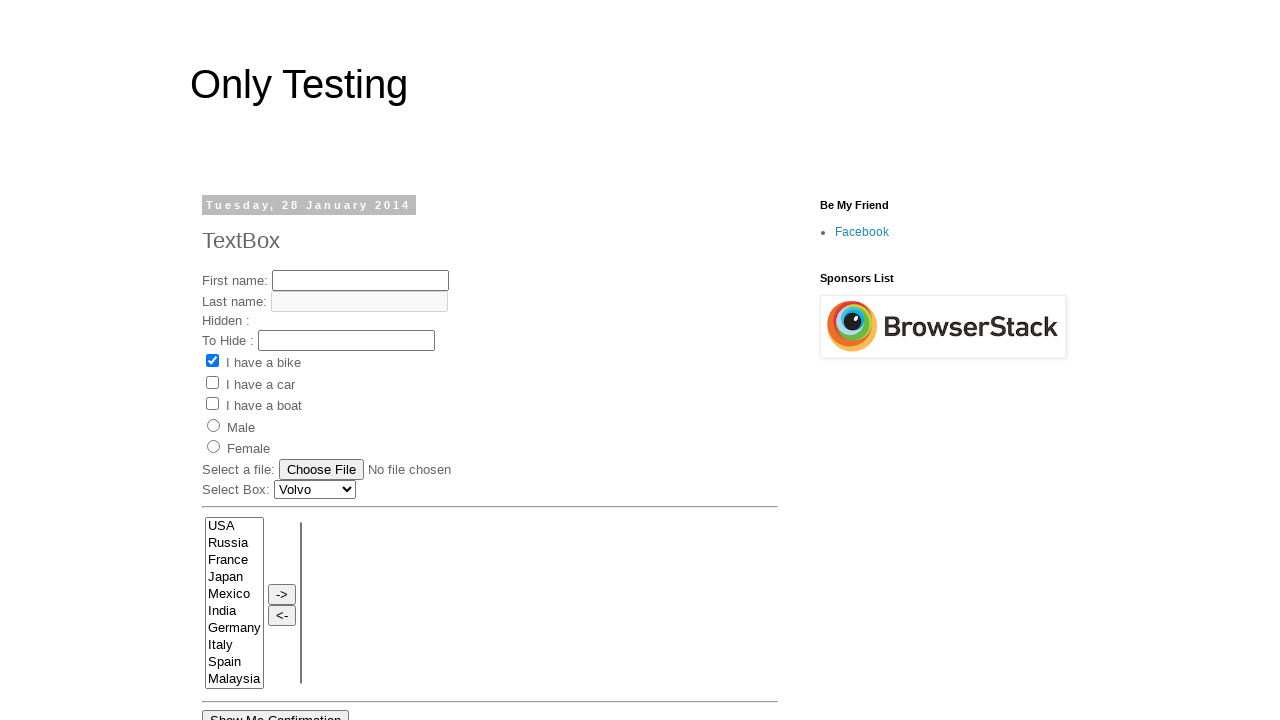

Retrieved text content from h2/span element
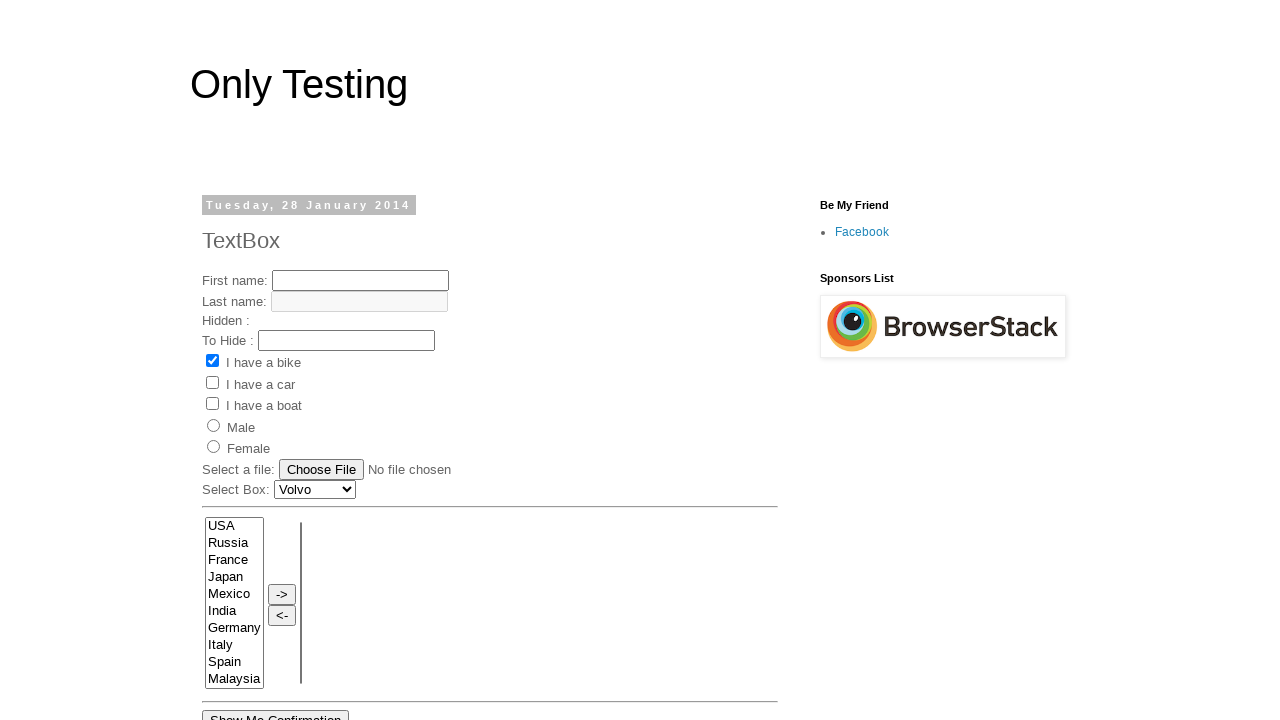

Assertion passed: text equals 'Tuesday, 28 January 2014'
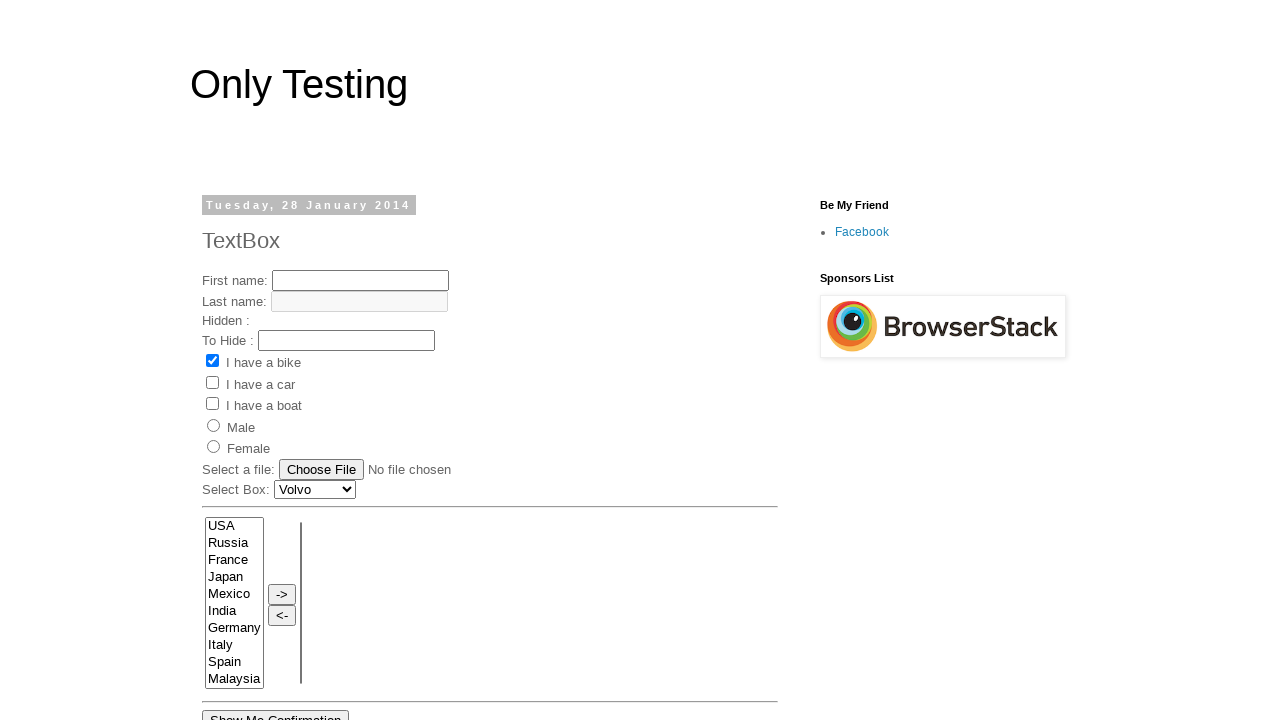

Test assertion_method_2 completed successfully
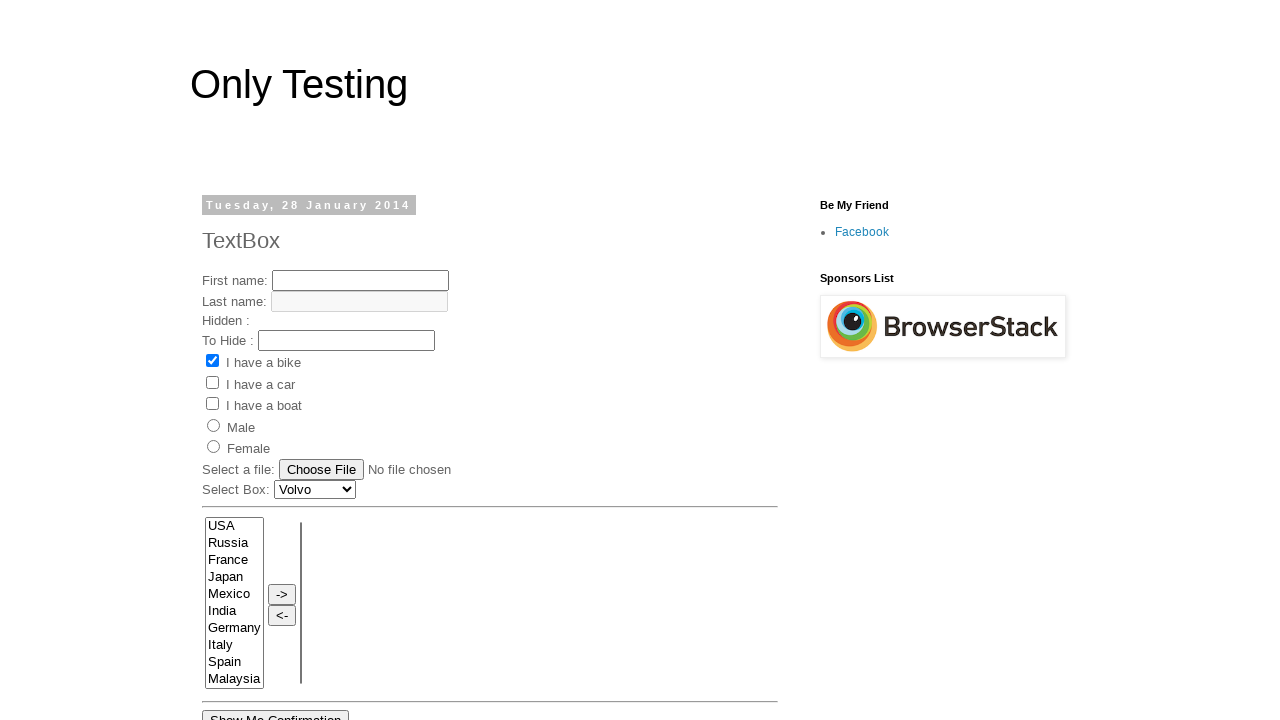

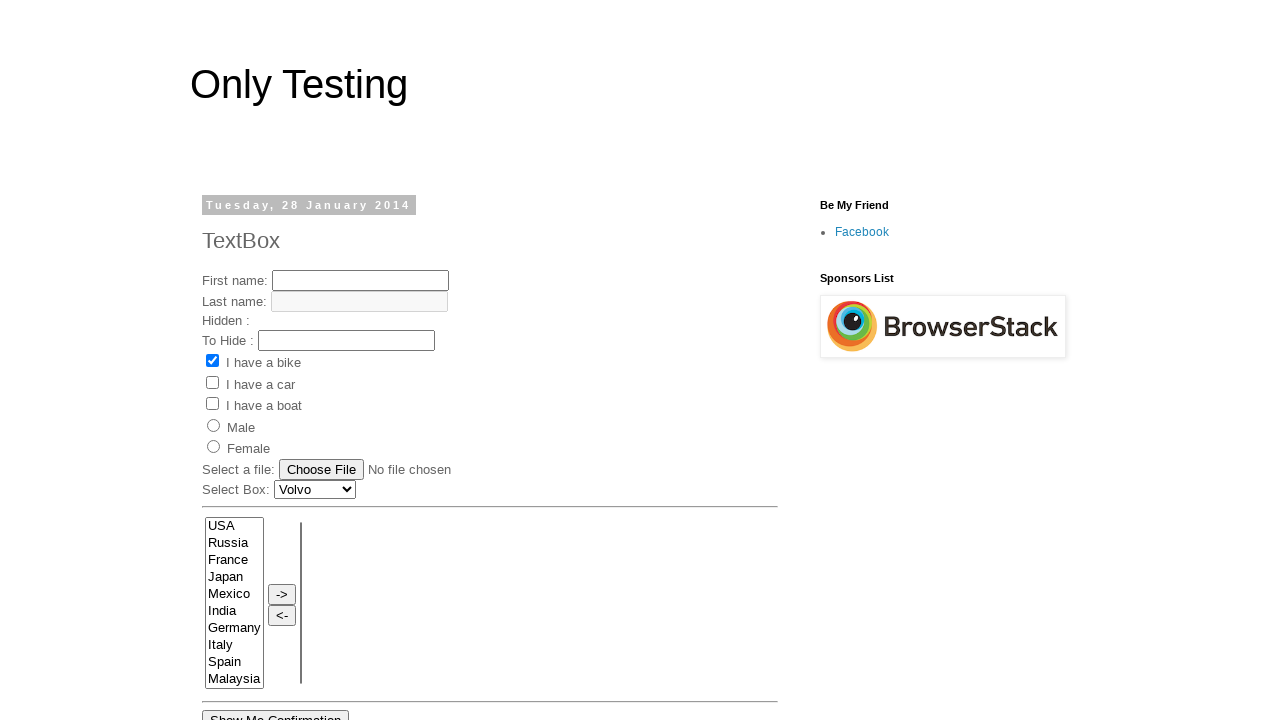